Tests page load by navigating to a WordPress blog with a timeout constraint

Starting URL: https://seleniumatfingertips.wordpress.com/

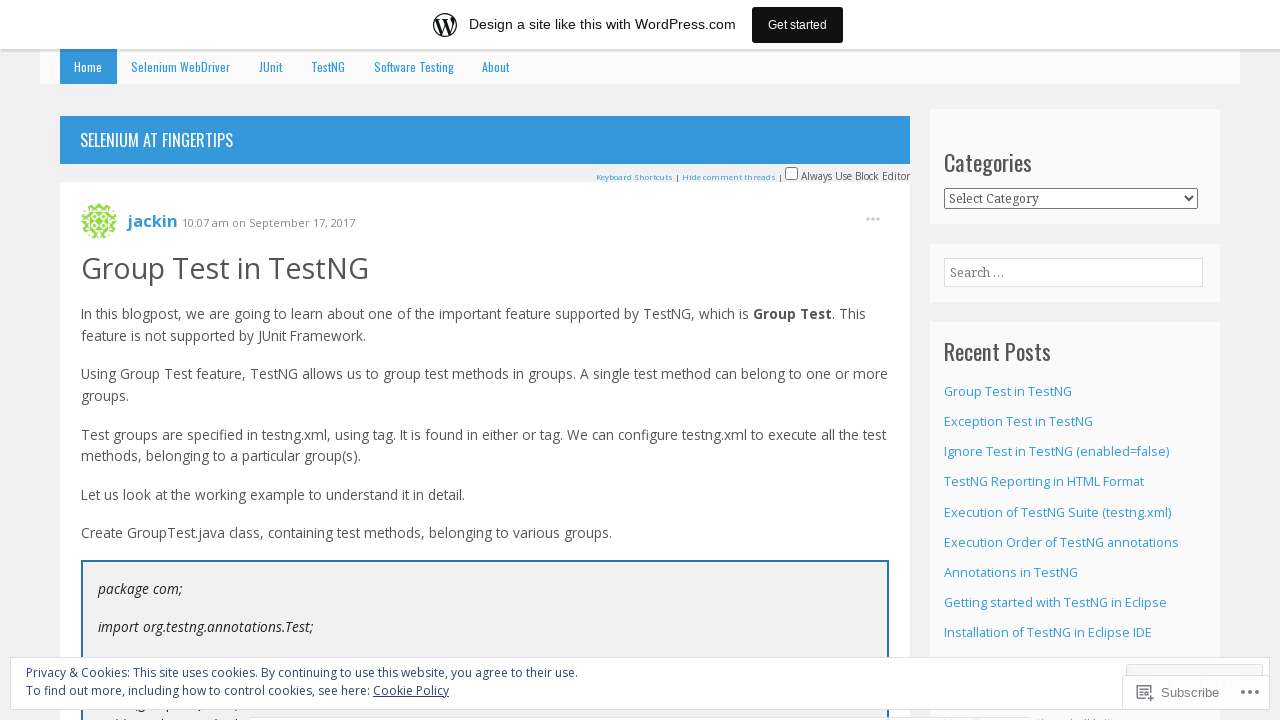

Waited for page DOM content to load on WordPress blog
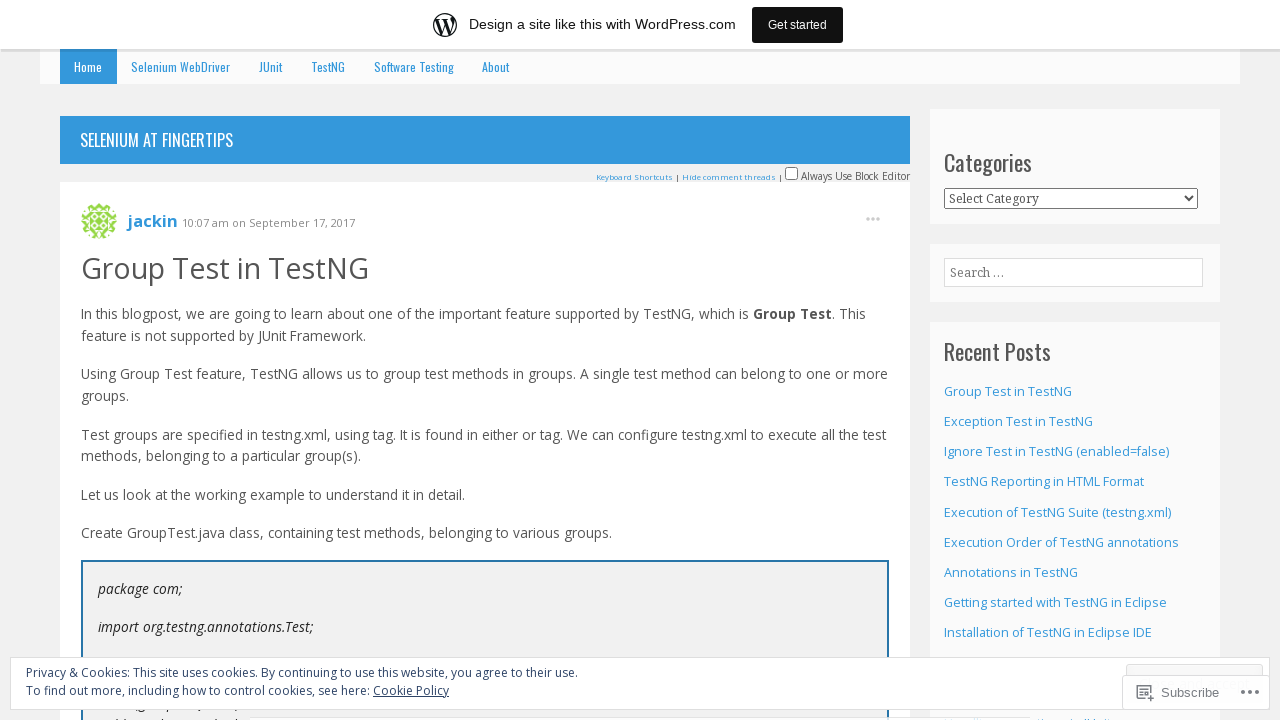

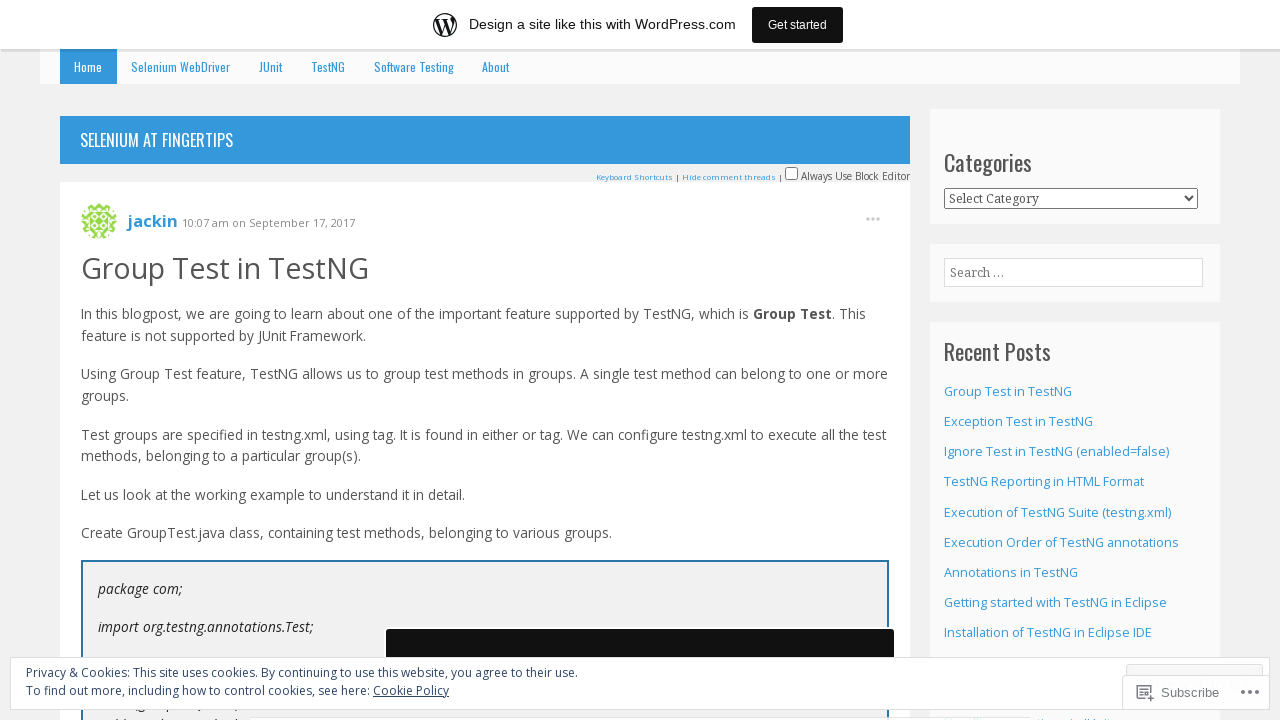